Tests the complete checkout flow by adding an item to cart, filling out shipping information, and completing the purchase

Starting URL: https://danube-web.shop/

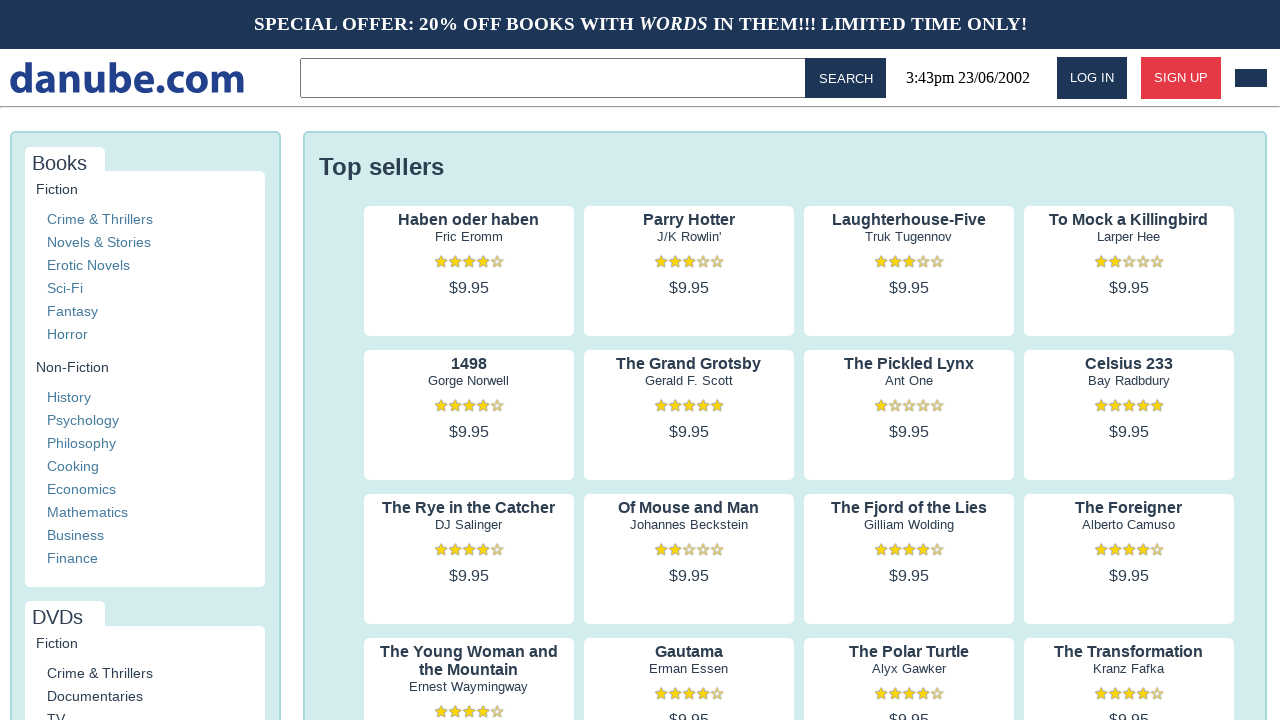

Clicked on 'Haben oder haben' book to view details at (469, 220) on internal:text="Haben oder haben"i
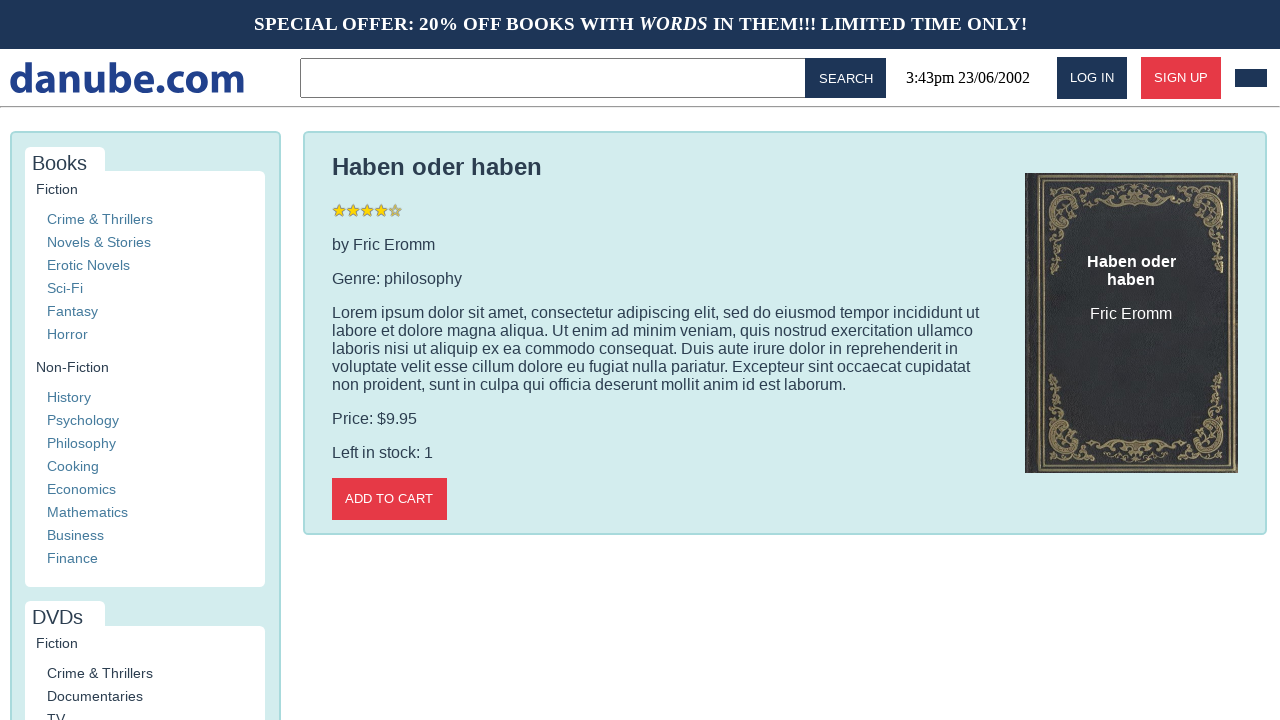

Clicked 'Add to cart' button at (389, 499) on internal:role=button[name="Add to cart"i]
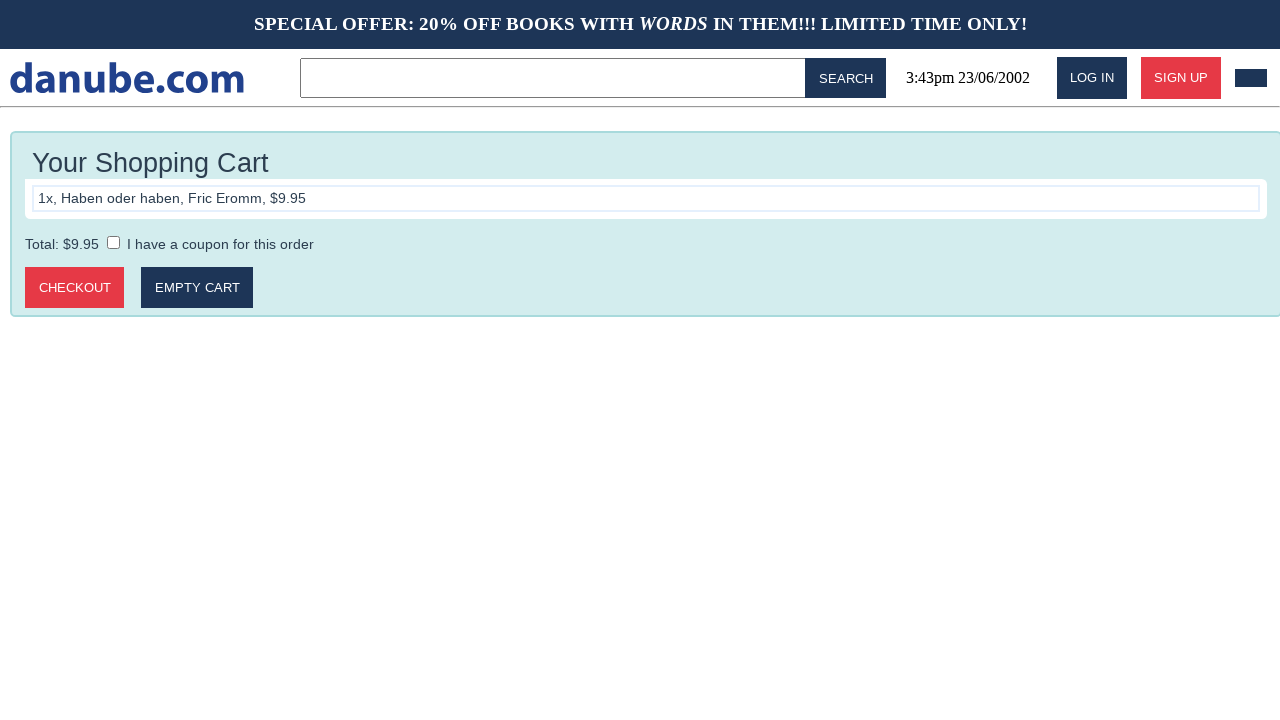

Clicked 'Checkout' button to proceed to checkout page at (75, 288) on internal:role=button[name="Checkout"i]
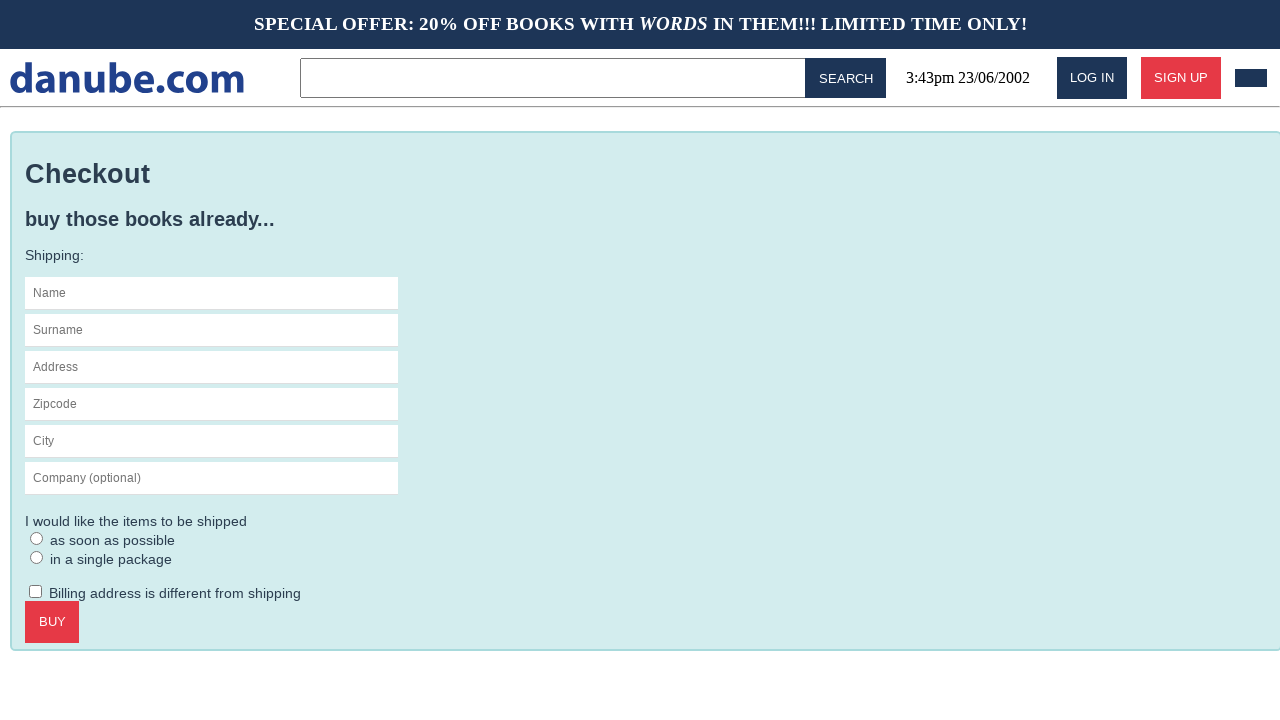

Filled name field with 'Max' on #s-name
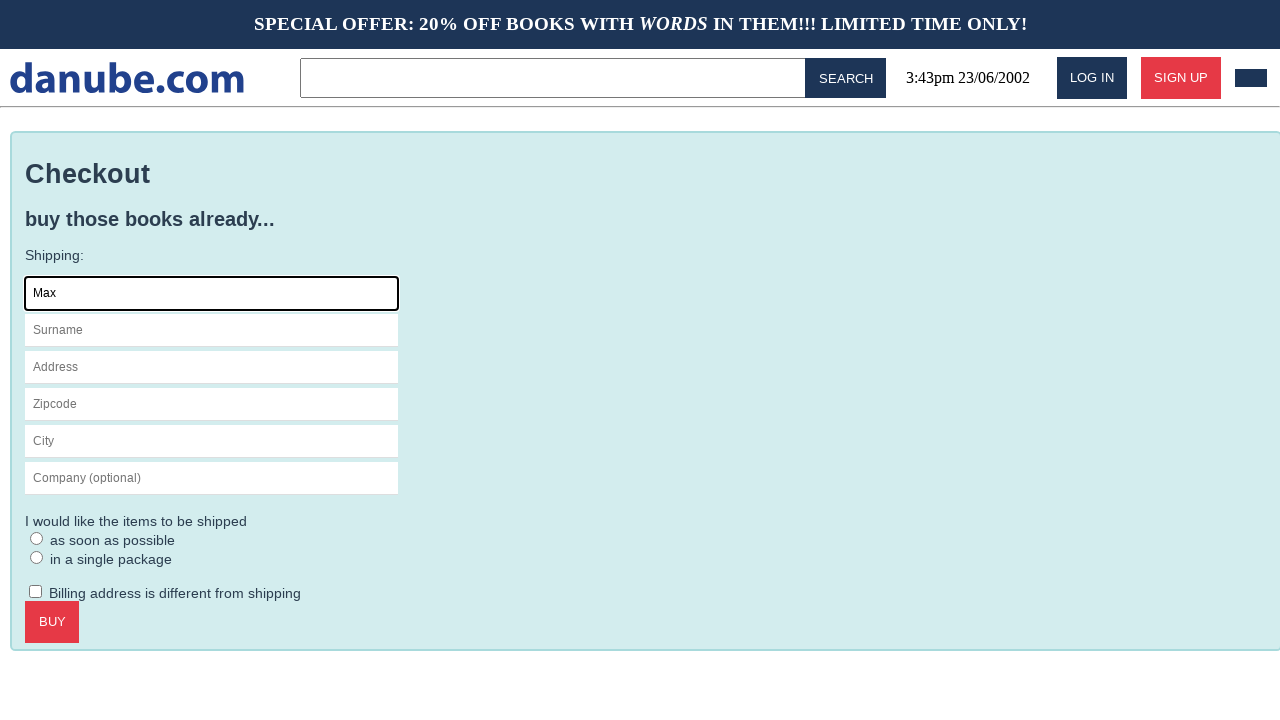

Filled surname field with 'Mustermann' on internal:attr=[placeholder="Surname"i]
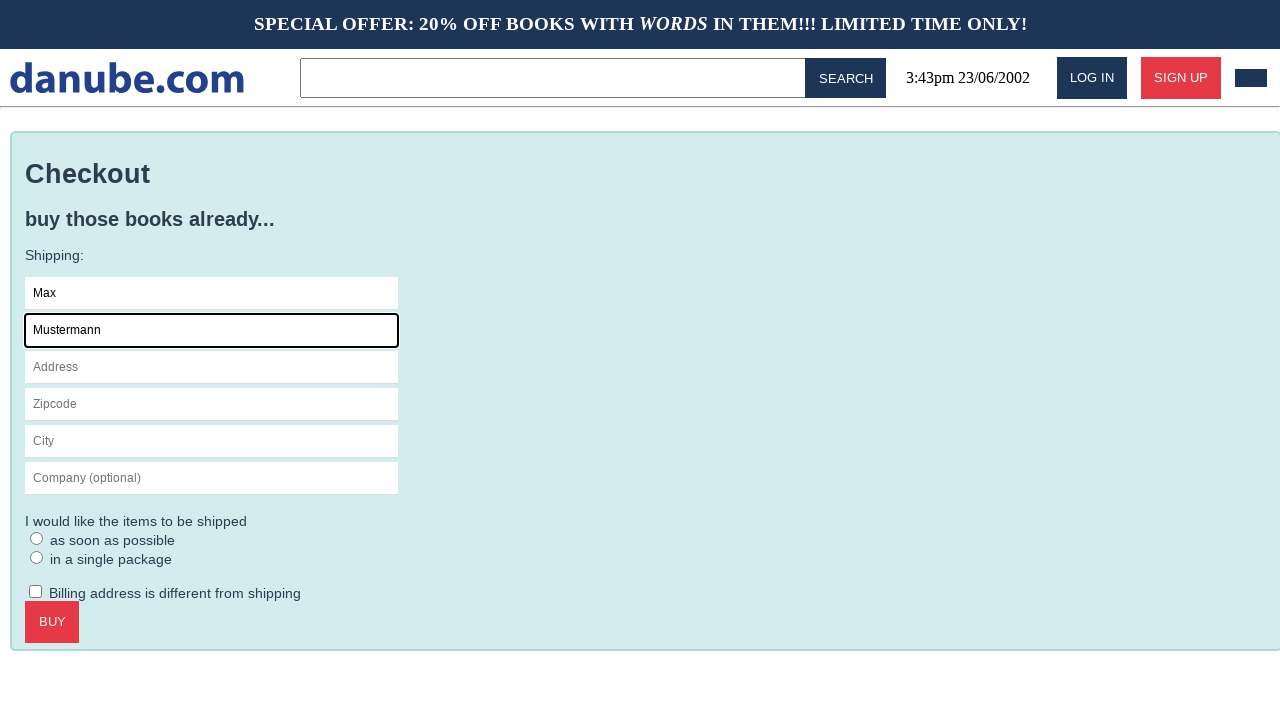

Filled address field with 'Charlottenstr. 57' on internal:attr=[placeholder="Address"i]
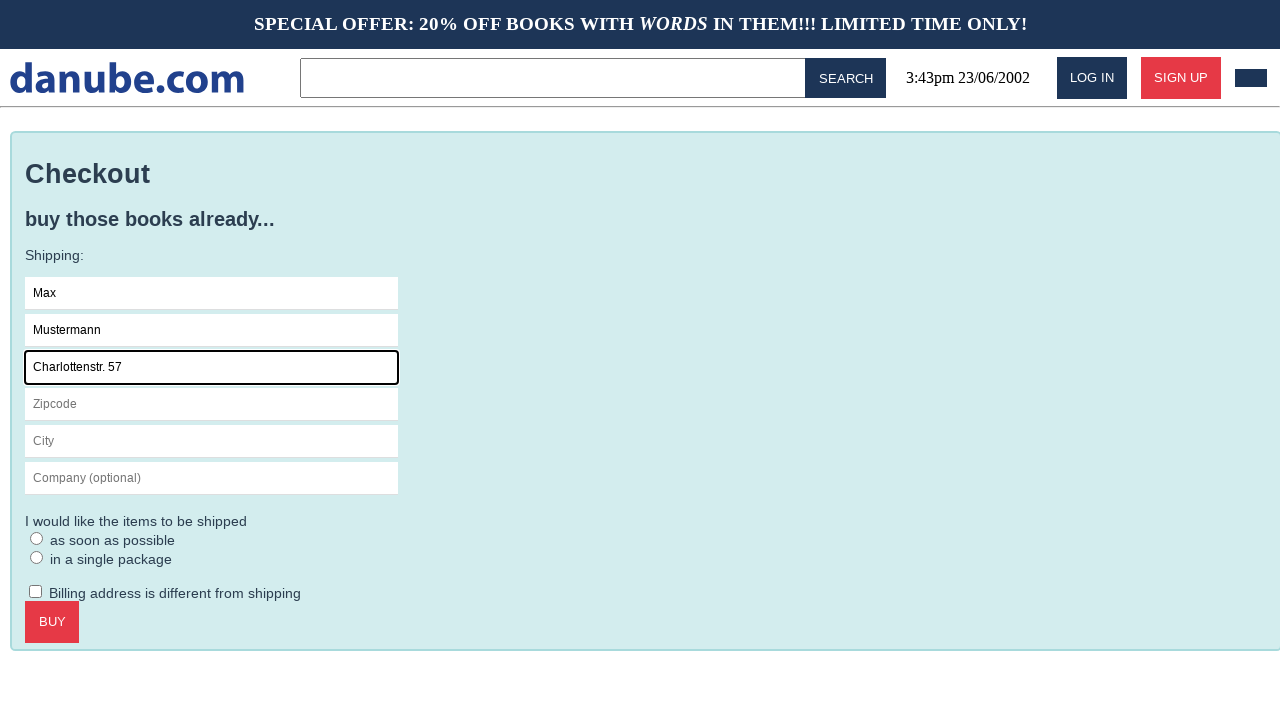

Filled zipcode field with '10117' on internal:attr=[placeholder="Zipcode"i]
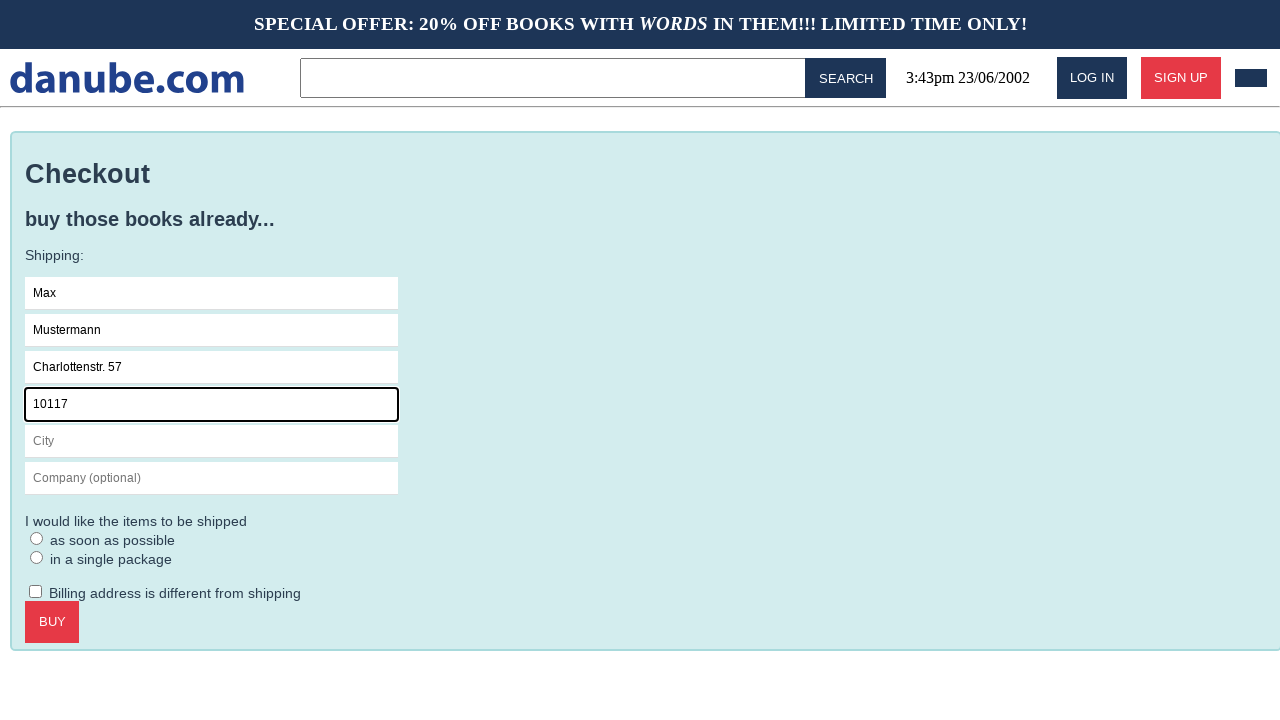

Filled city field with 'Berlin' on internal:attr=[placeholder="City"i]
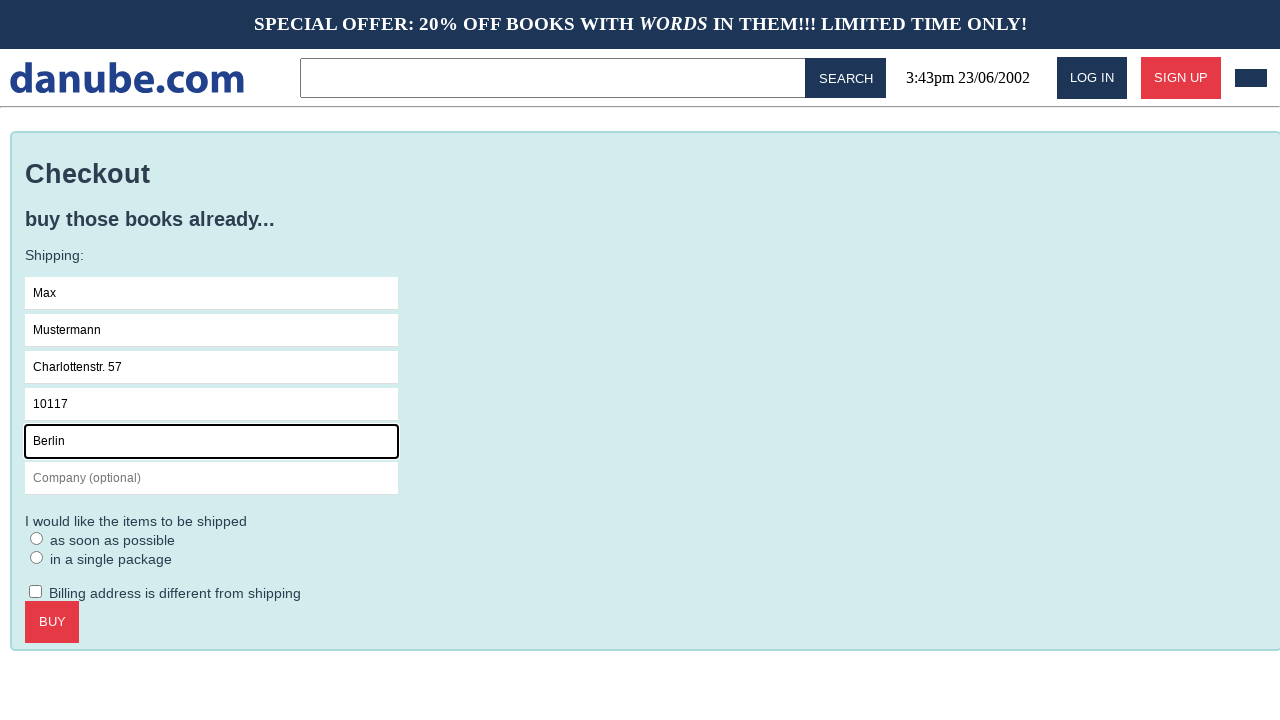

Filled company field with 'Firma GmbH' on internal:attr=[placeholder="Company (optional)"i]
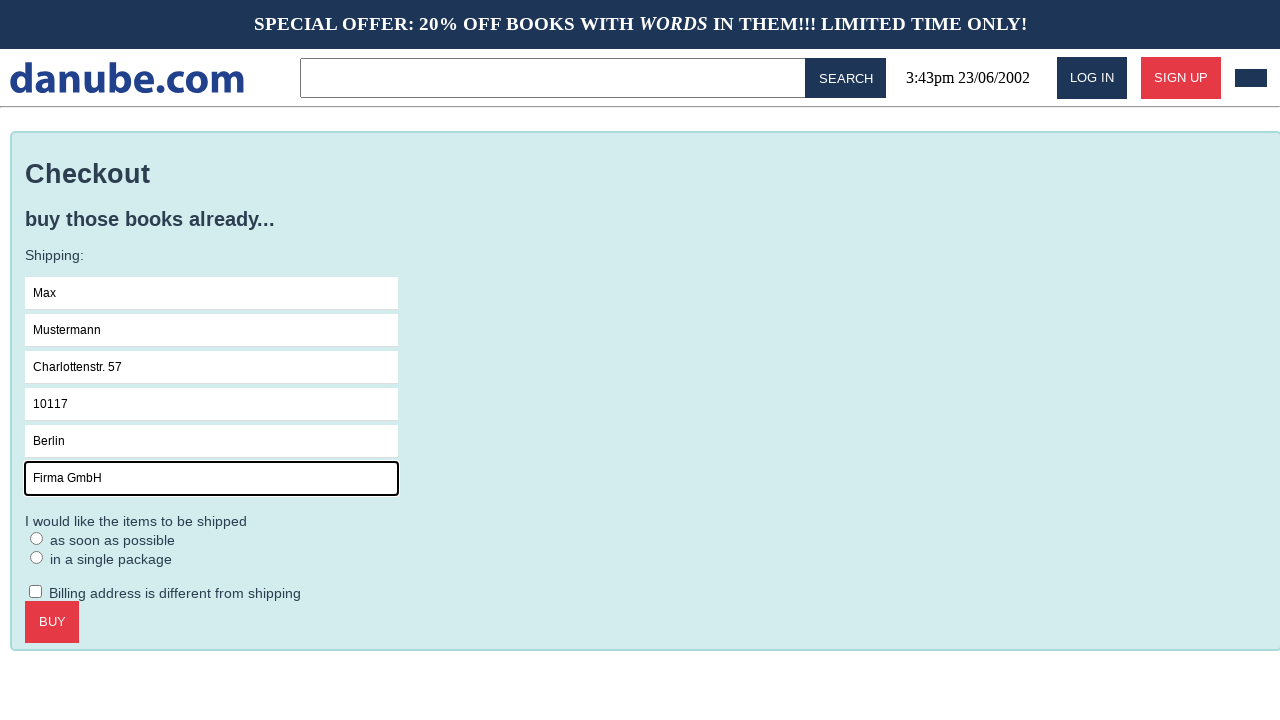

Selected 'as soon as possible' delivery option at (37, 538) on internal:label="as soon as possible"i
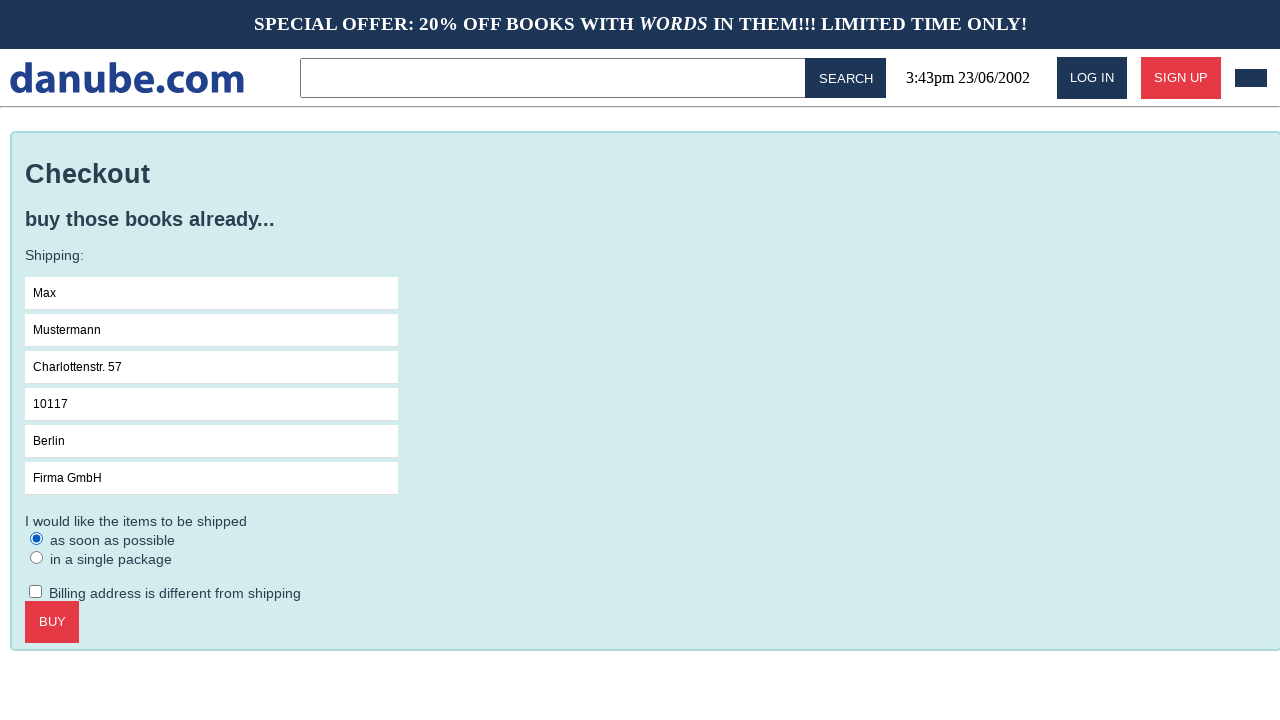

Clicked 'Buy' button to complete purchase at (52, 622) on internal:role=button[name="Buy"i]
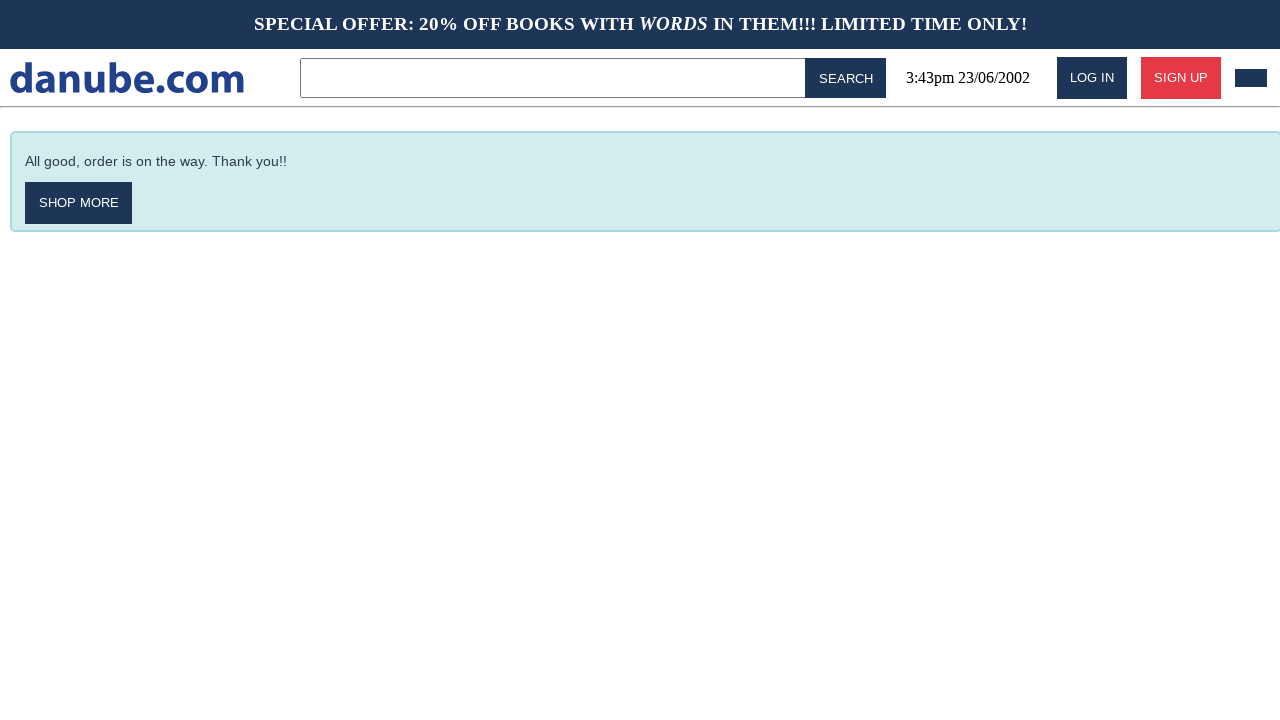

Order confirmation message appeared on screen
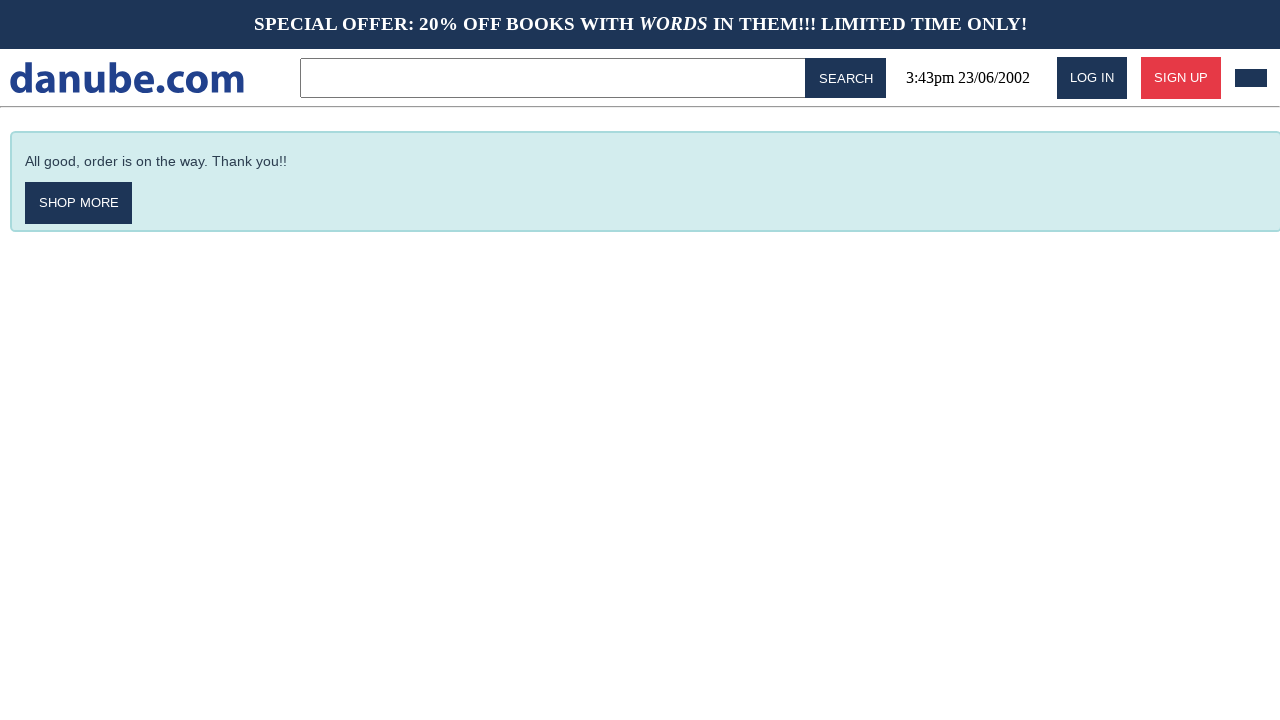

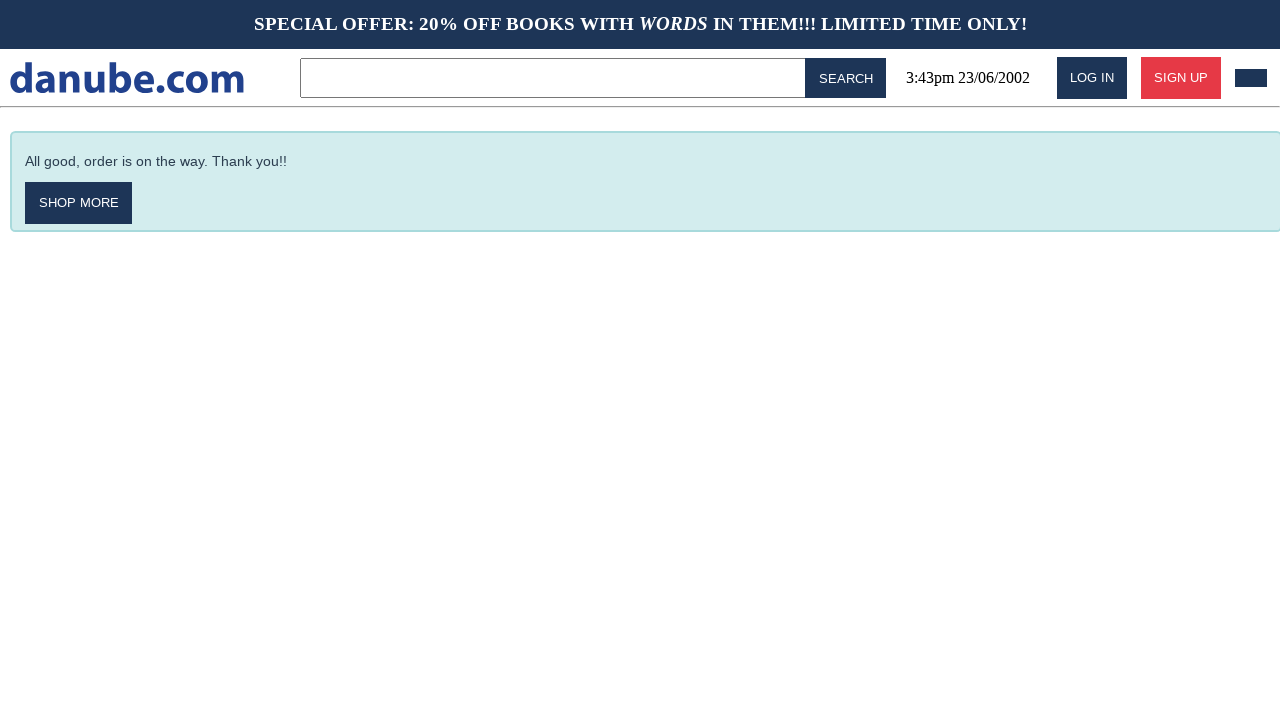